Tests drag and drop functionality by dragging an element to a drop zone and then reverting it back to its original position

Starting URL: https://grotechminds.com/drag-and-drop/

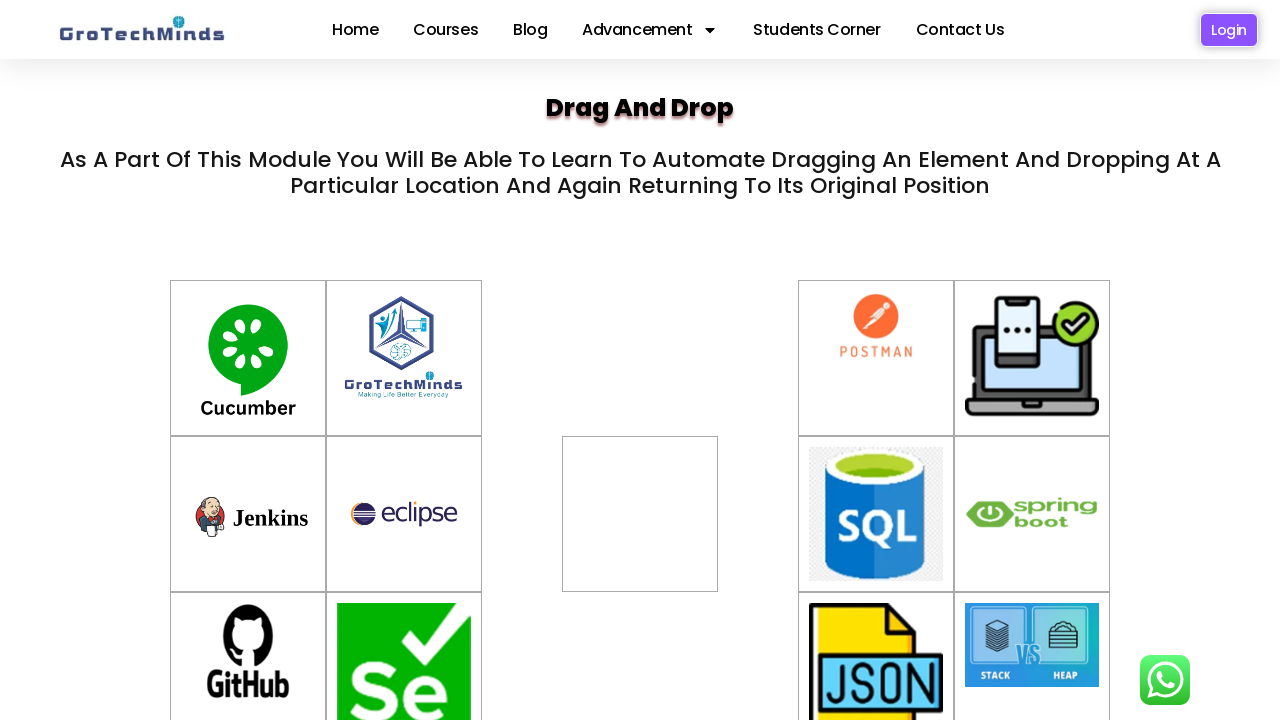

Located draggable element with id 'container-6'
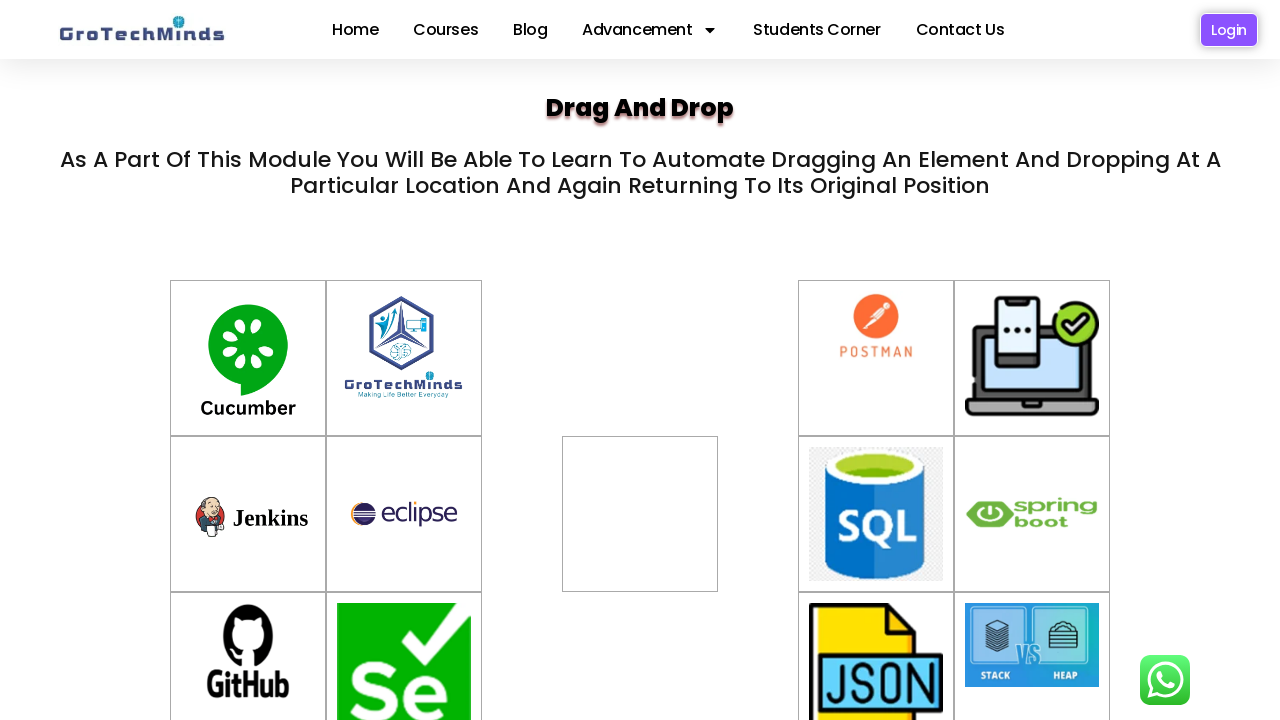

Located drop zone with id 'div2'
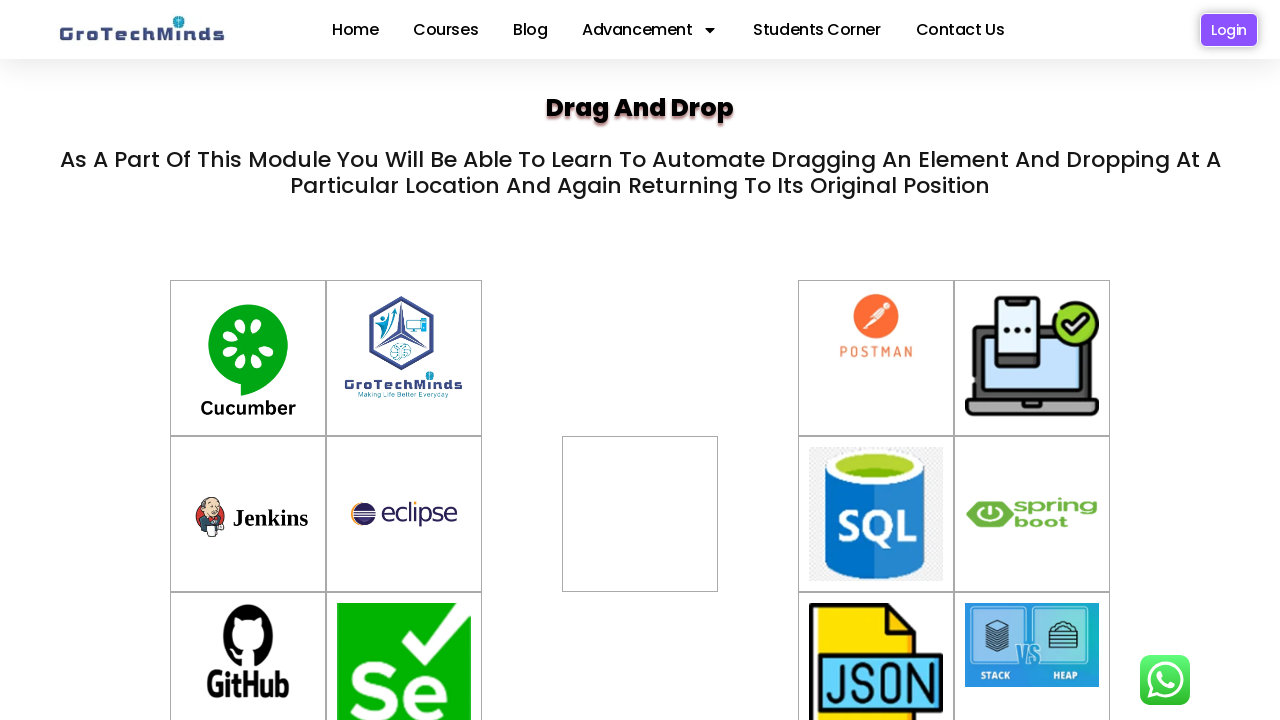

Dragged element from container-6 to drop zone div2 at (640, 514)
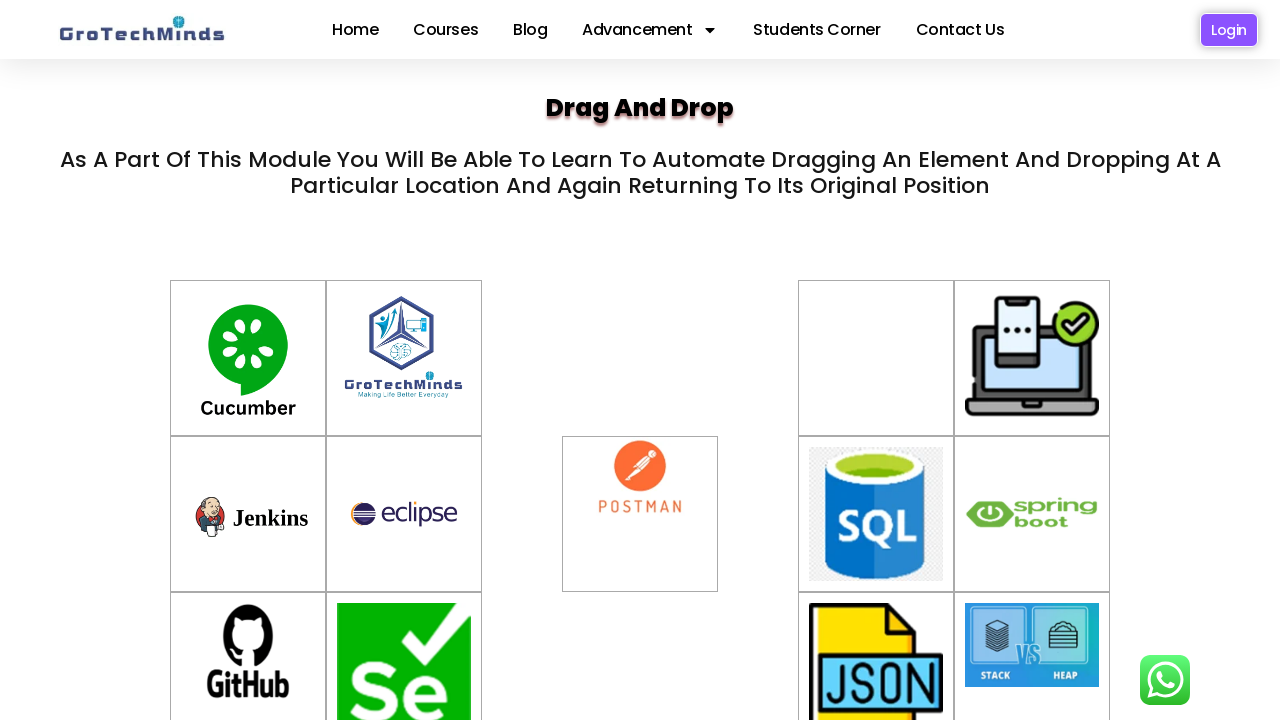

Located dropped element in drop zone div2
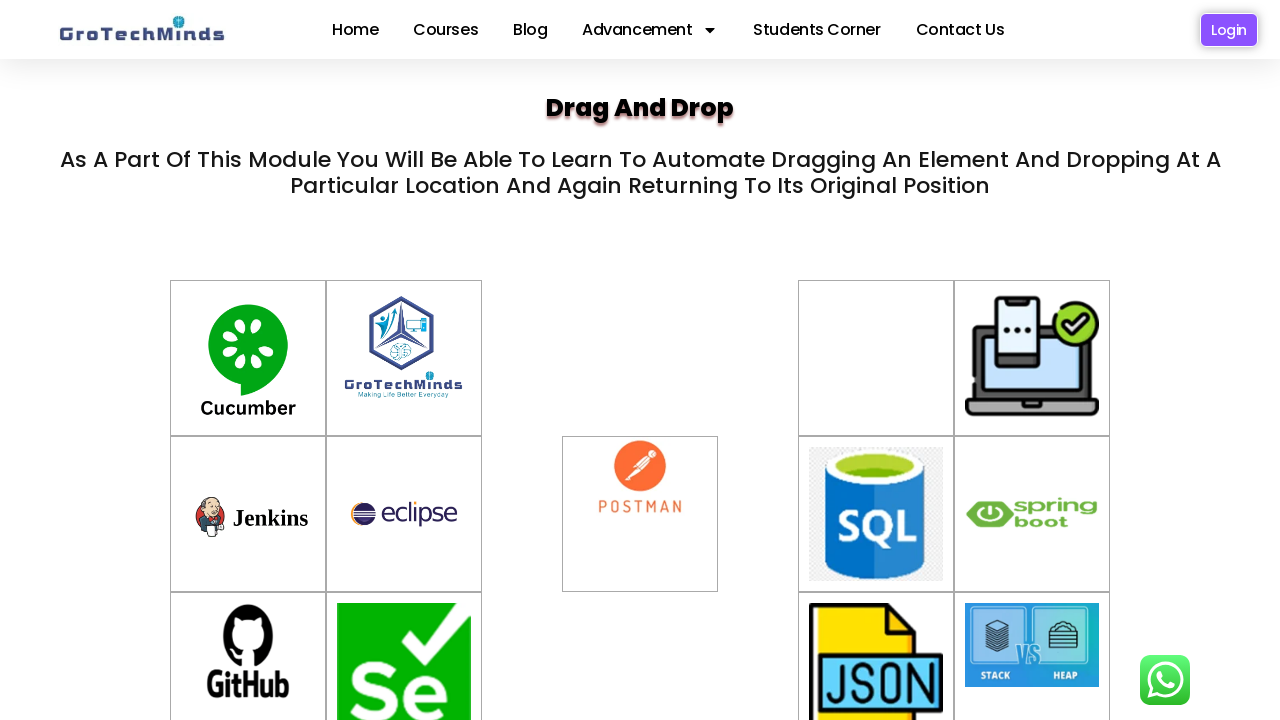

Located original position container-6
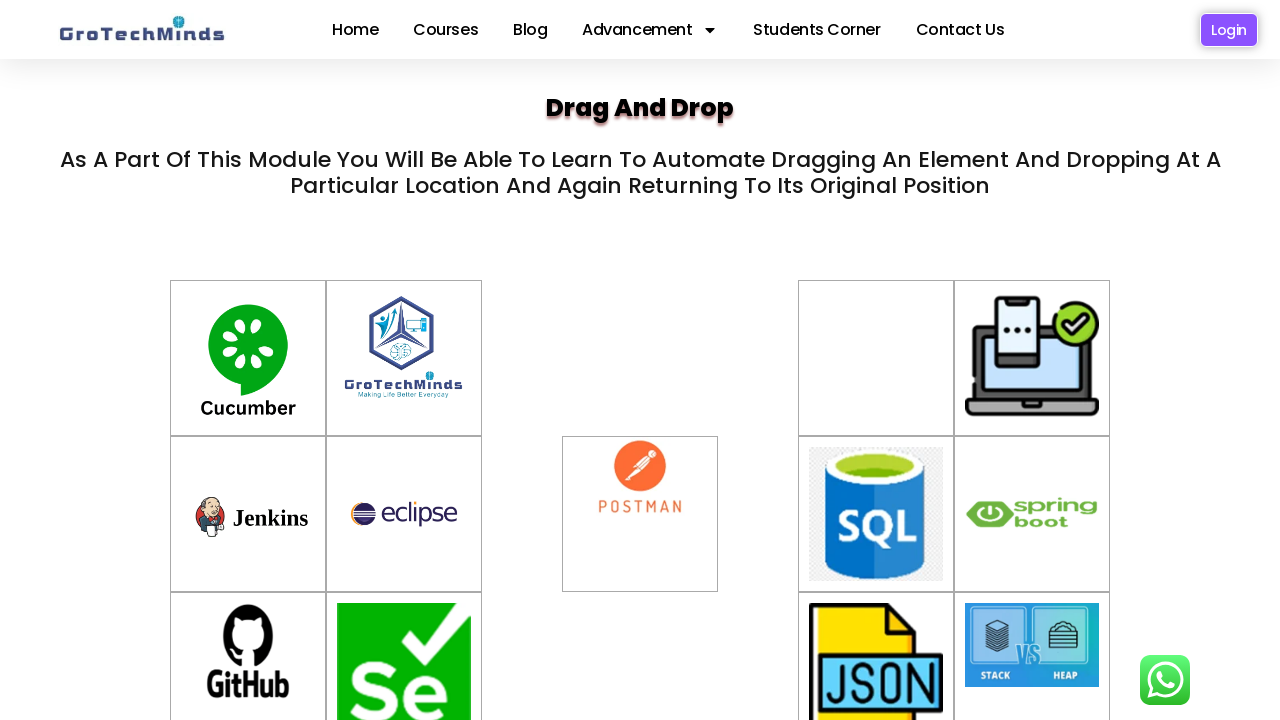

Dragged element back from drop zone to original position container-6 at (876, 358)
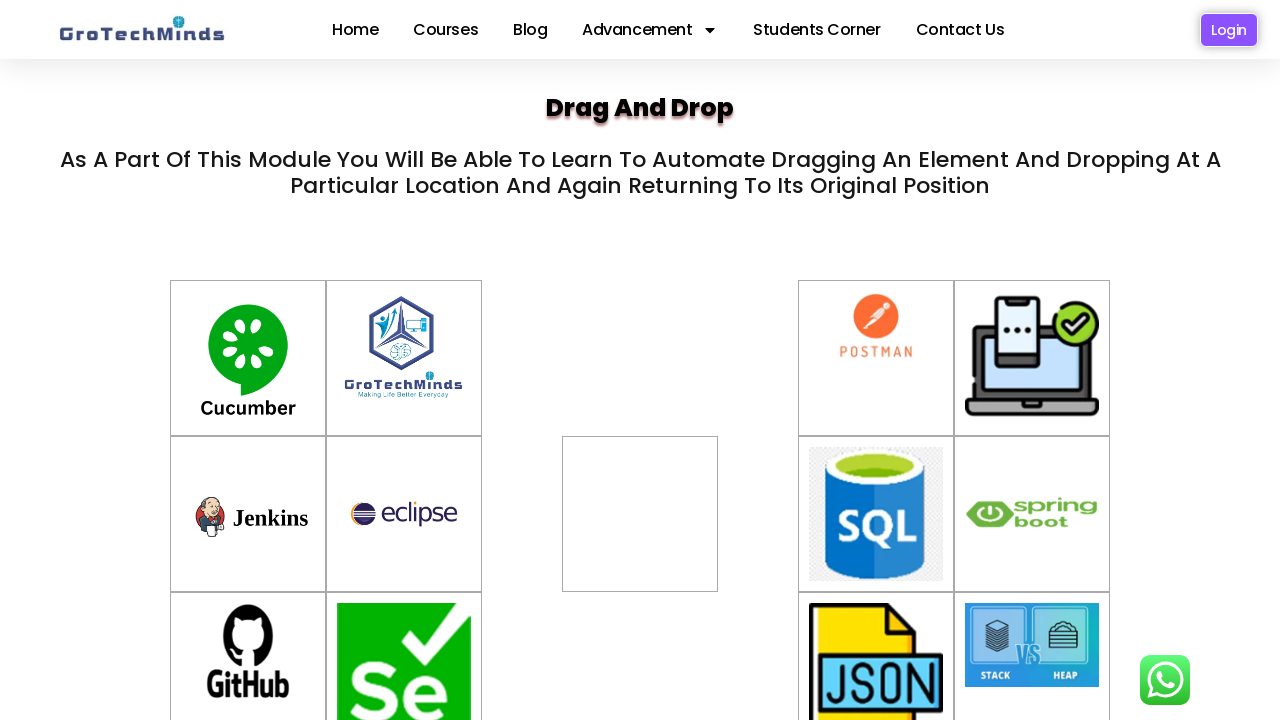

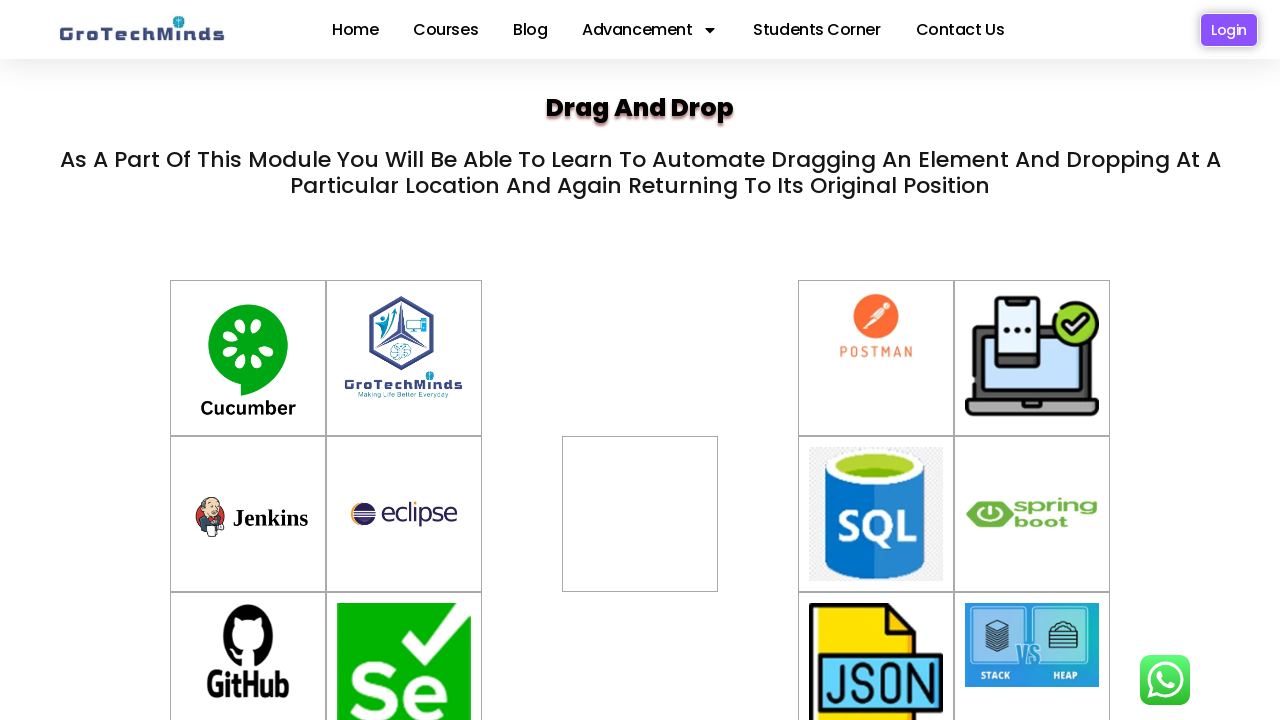